Tests interacting with iframes by locating an input field within a frame and filling it with text

Starting URL: https://ui.vision/demo/webtest/frames/

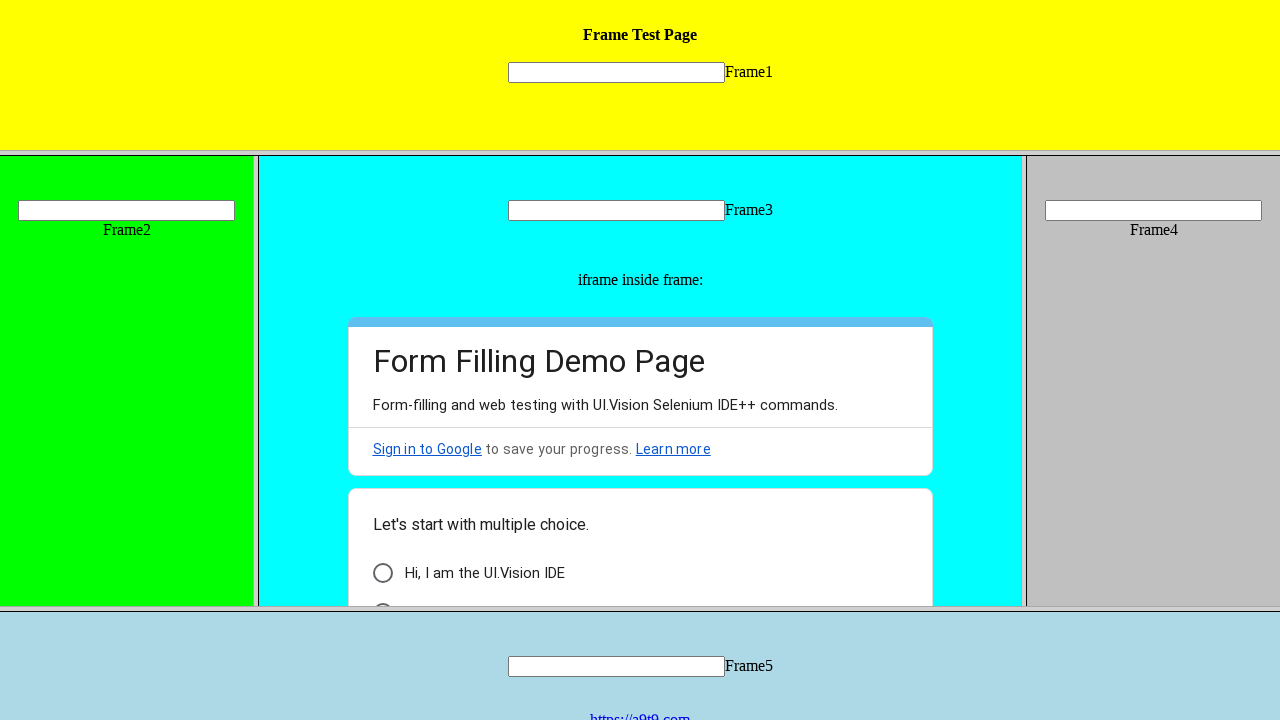

Located input field 'mytext1' within frame_1.html
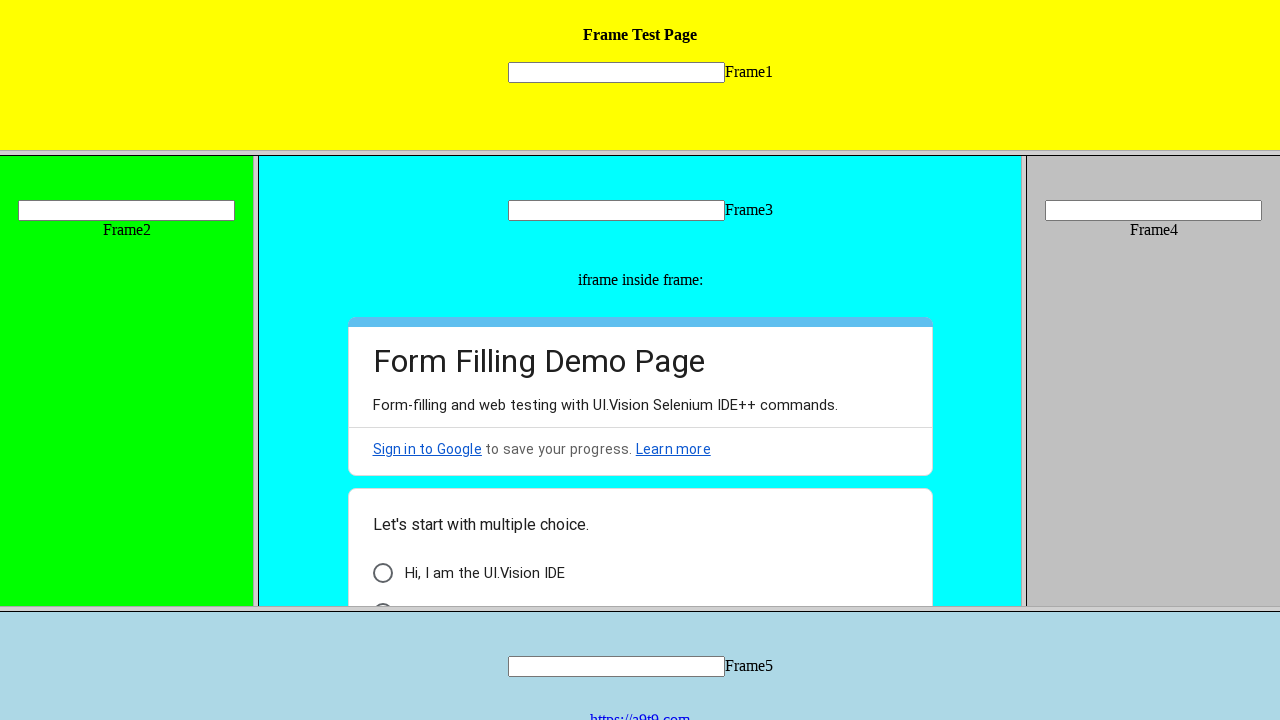

Filled input field with 'hello' on frame[src='frame_1.html'] >> internal:control=enter-frame >> input[name='mytext1
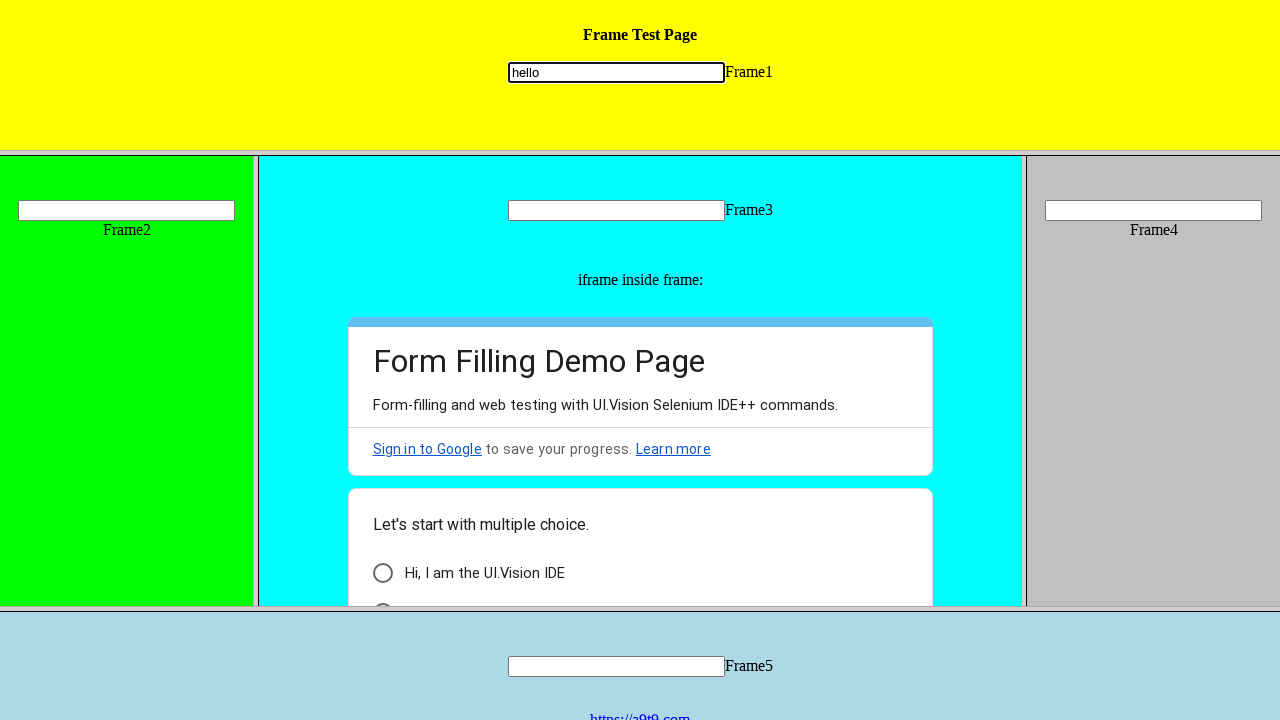

Waited 2 seconds for action to be visible
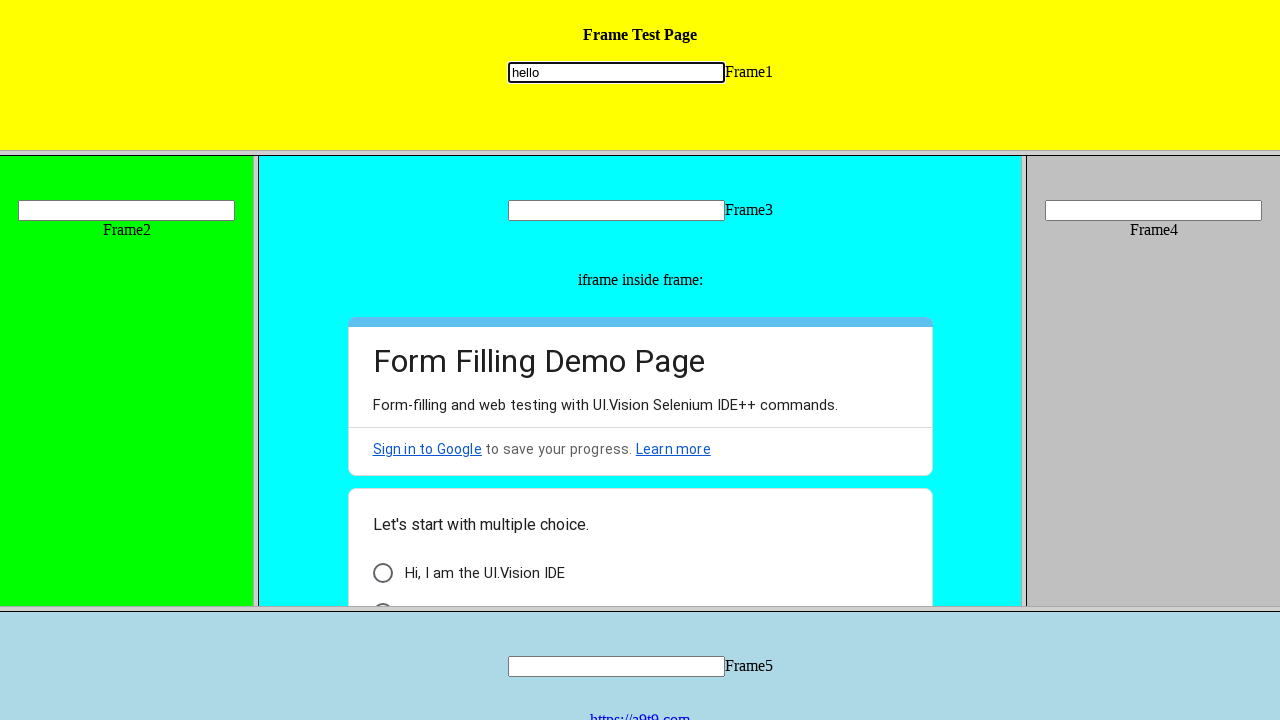

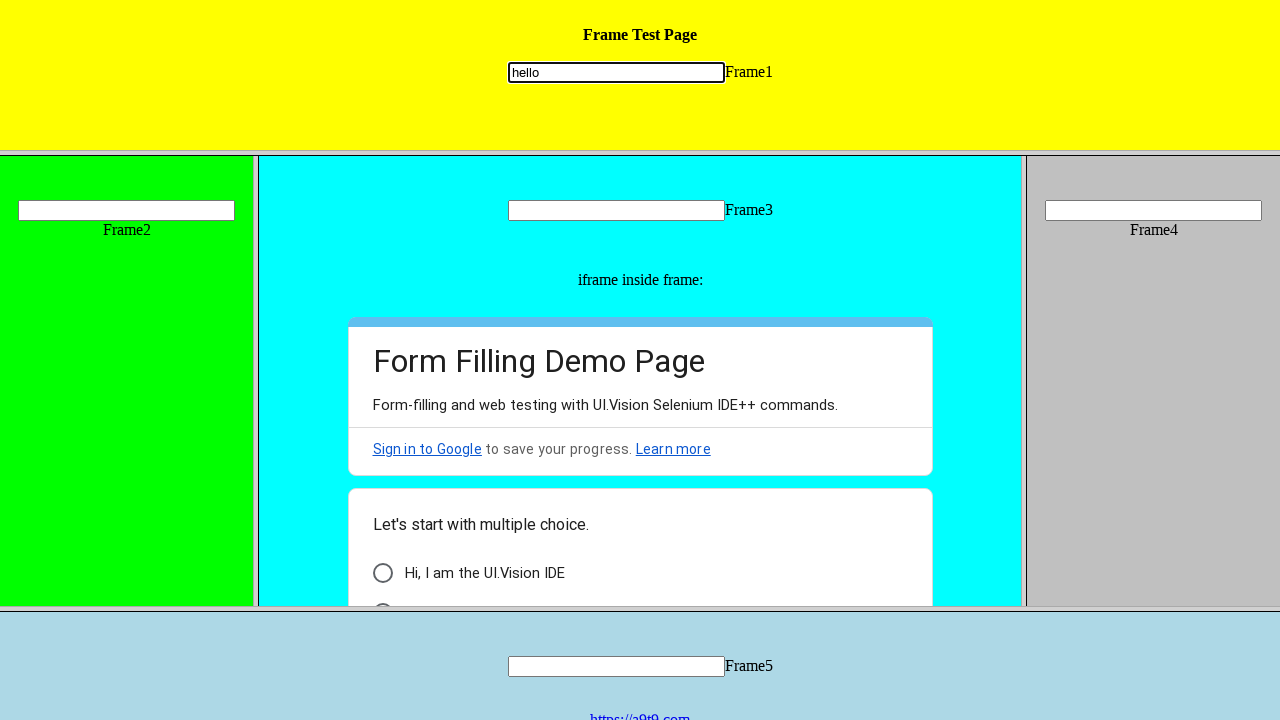